Tests a web form by filling a text field and submitting it, then verifying the success message

Starting URL: https://www.selenium.dev/selenium/web/web-form.html

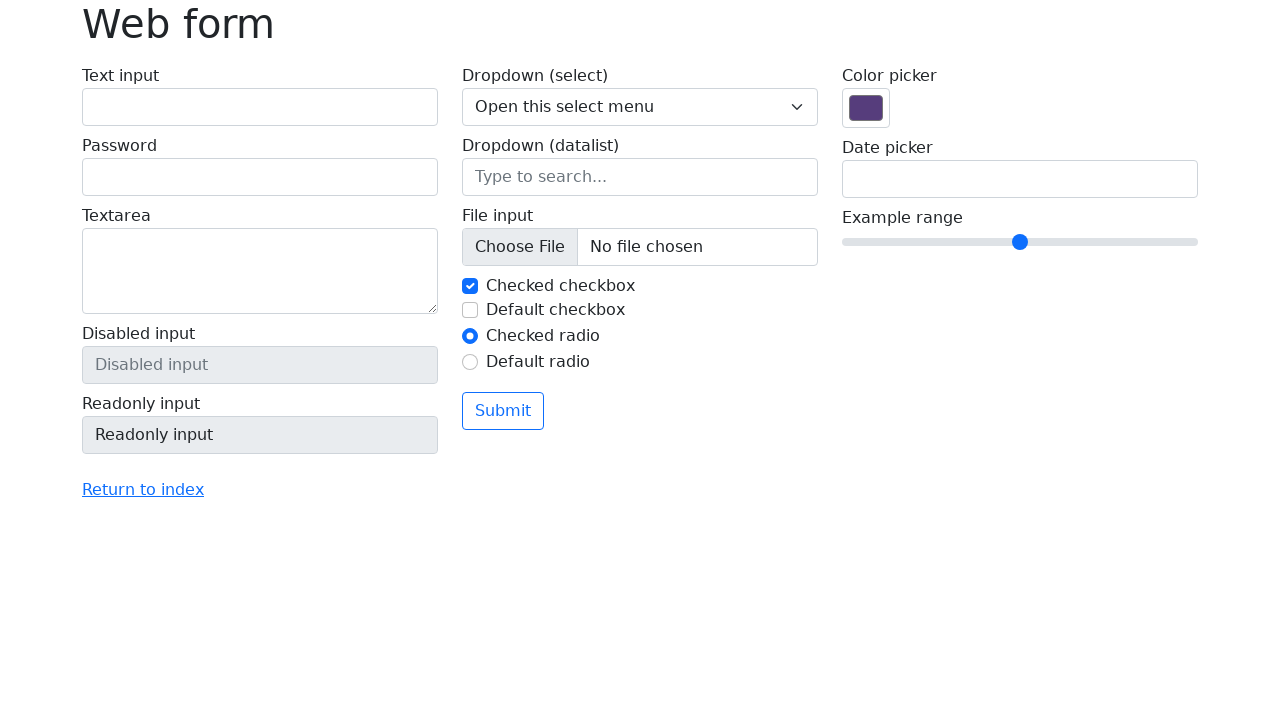

Filled text input field with 'Selenium' on input[name='my-text']
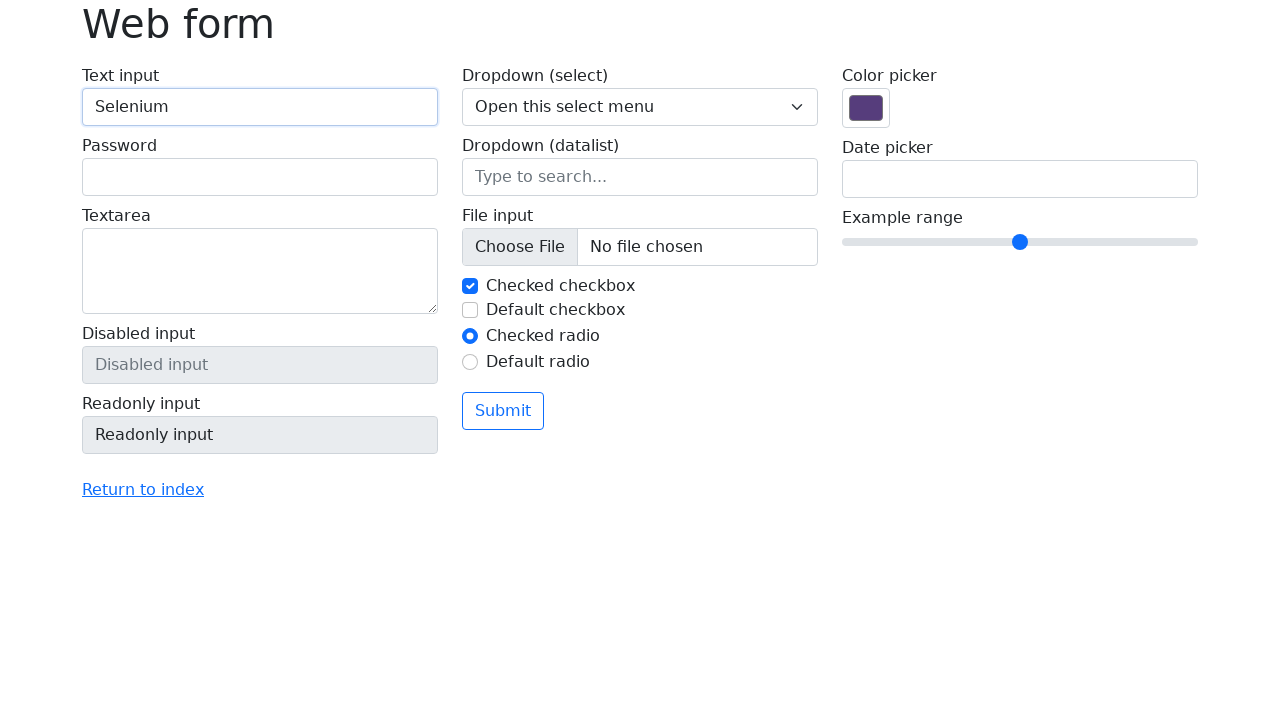

Clicked the submit button at (503, 411) on button
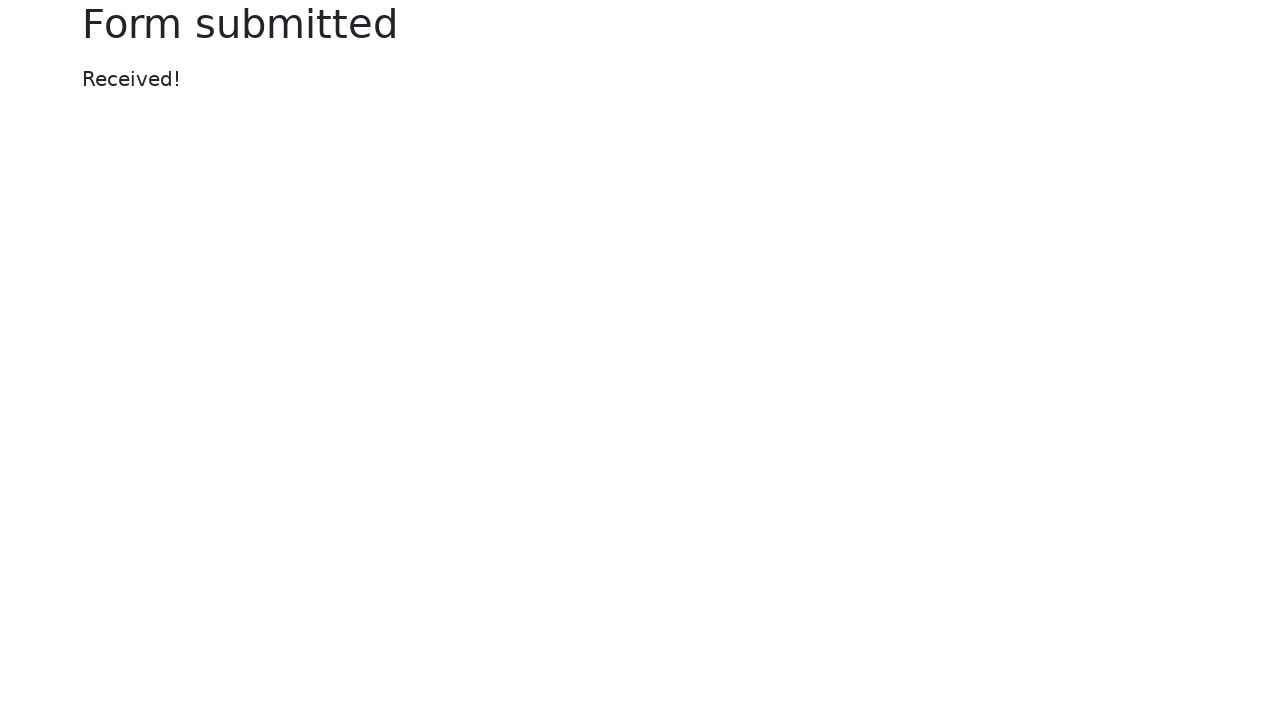

Success message appeared
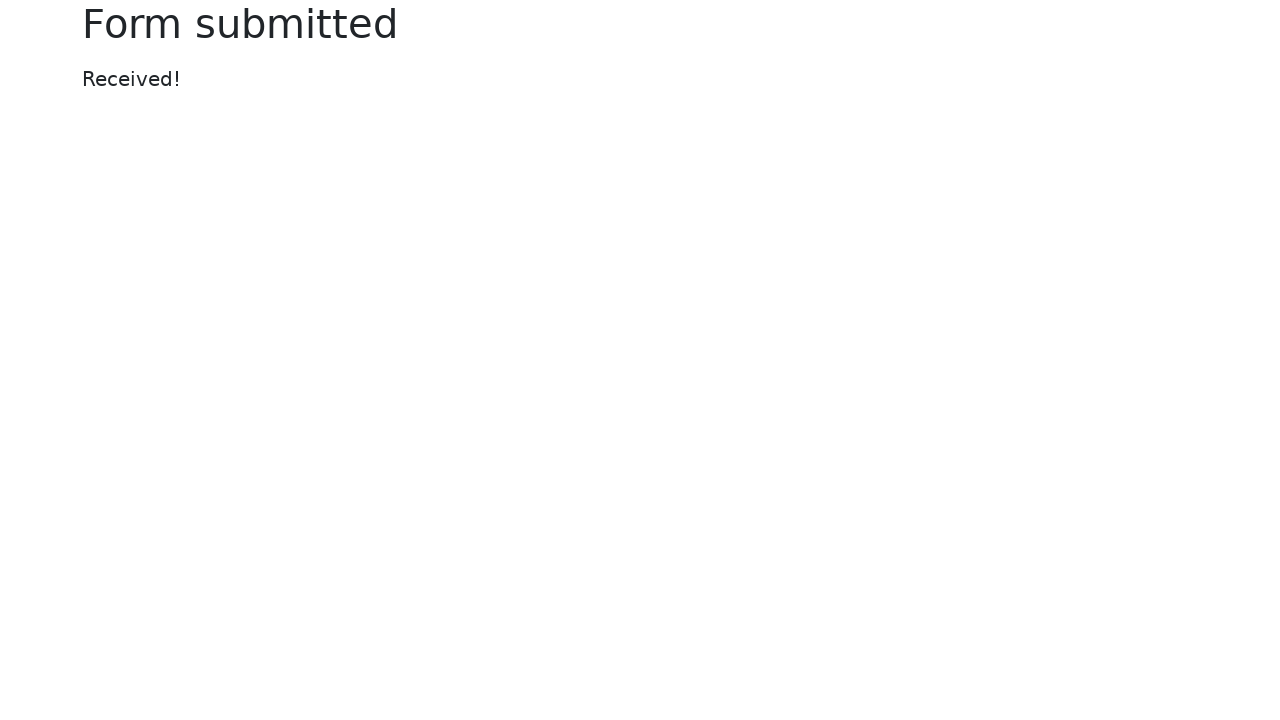

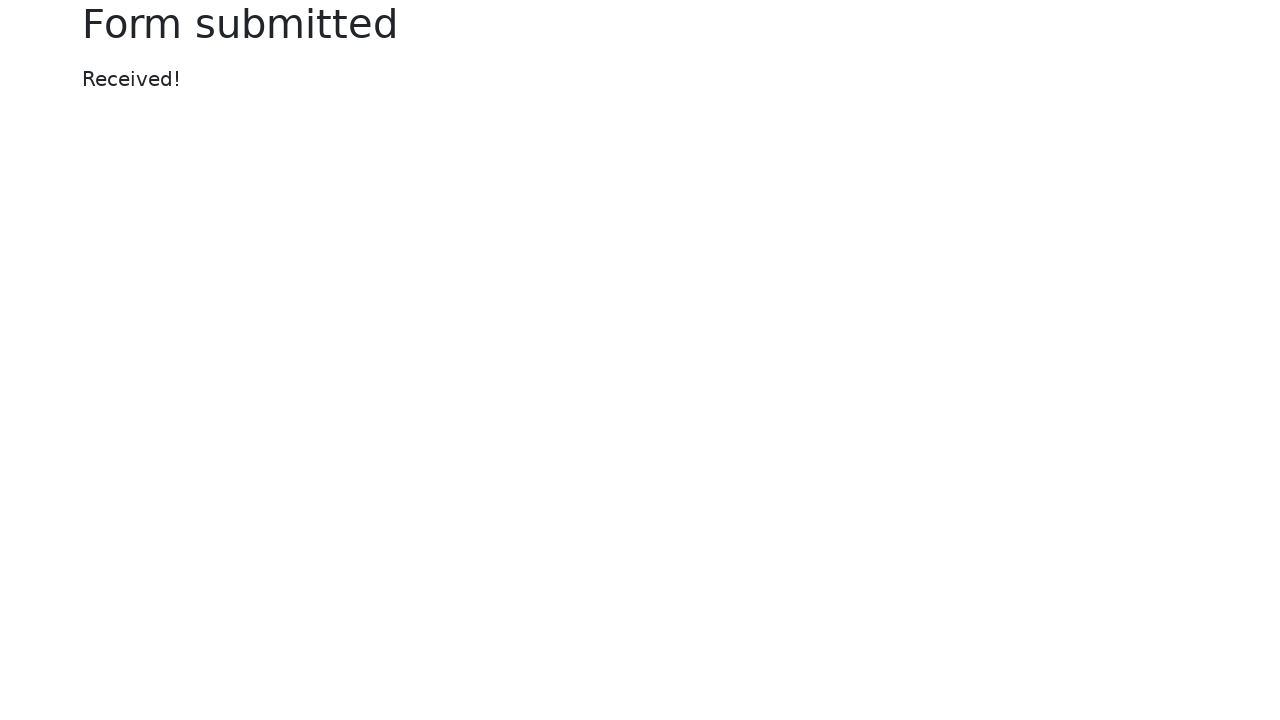